Tests drag and drop functionality by dragging element from column A to column B

Starting URL: https://the-internet.herokuapp.com/drag_and_drop

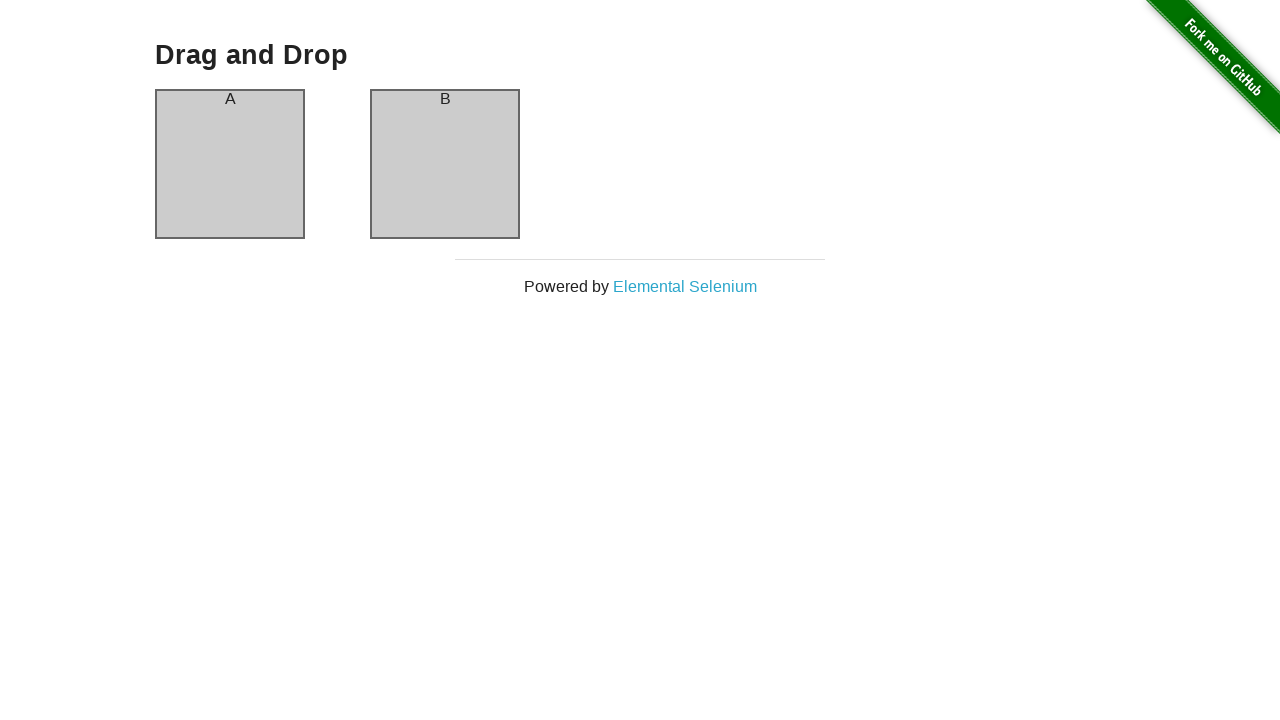

Located source element (column A) for drag and drop
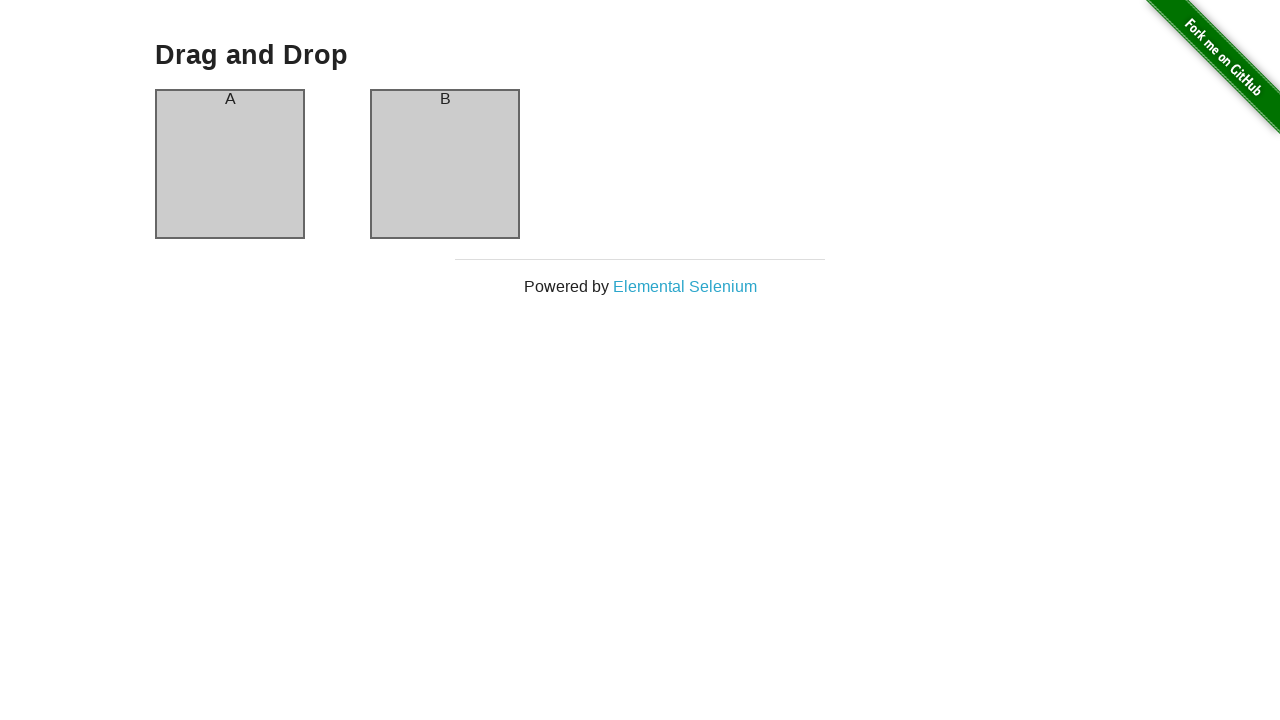

Located target element (column B) for drag and drop
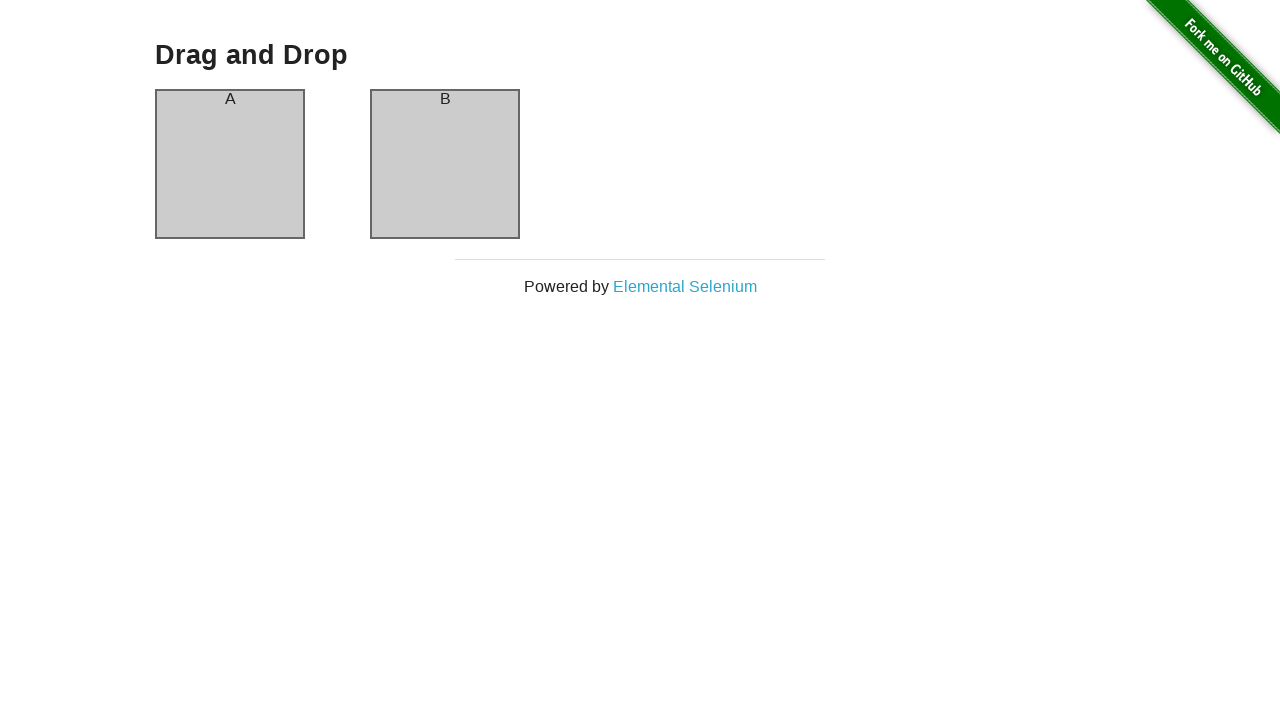

Dragged element from column A to column B at (445, 164)
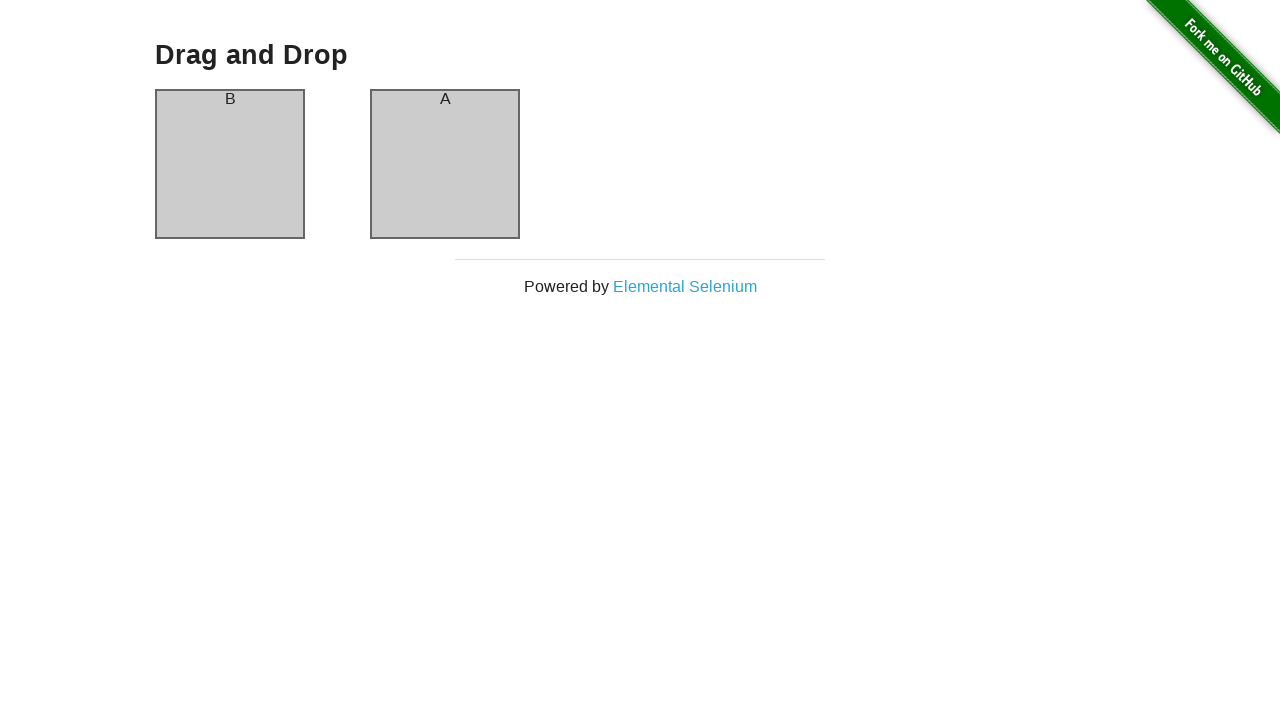

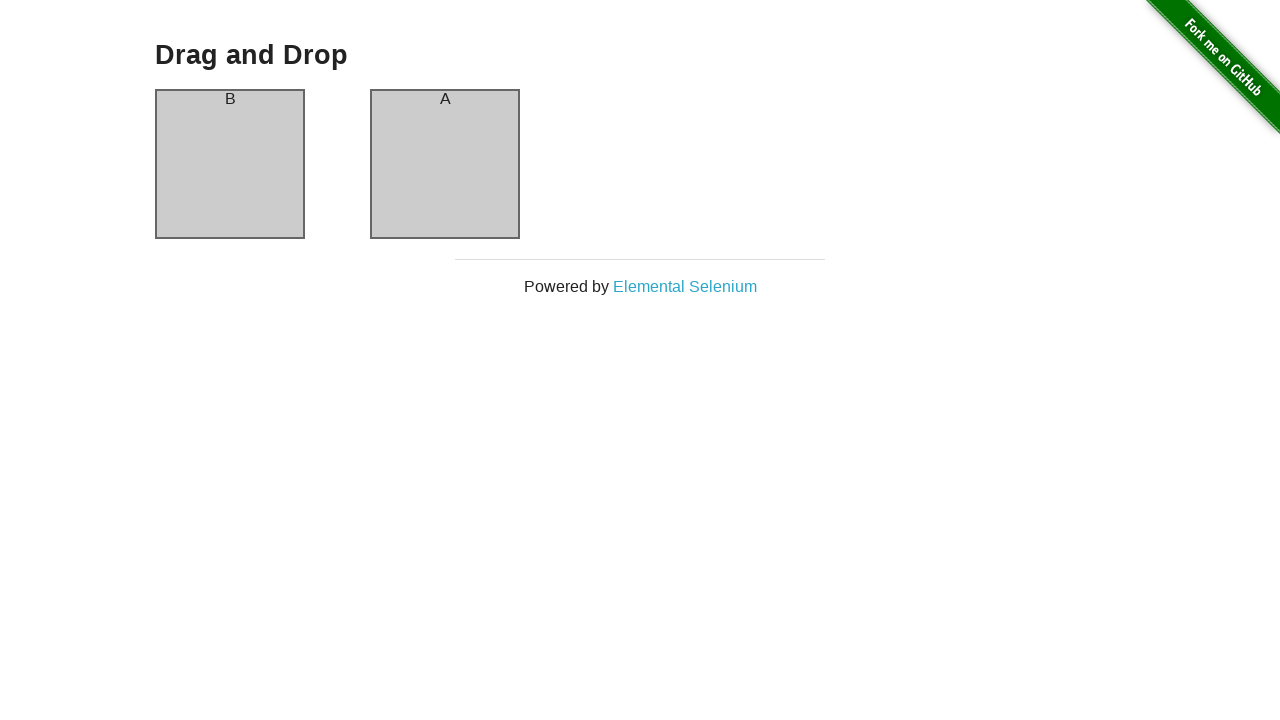